Tests checkbox functionality on an HTML forms tutorial page by finding all checkbox inputs within a specific block and clicking any that are not already selected

Starting URL: http://echoecho.com/htmlforms09.htm

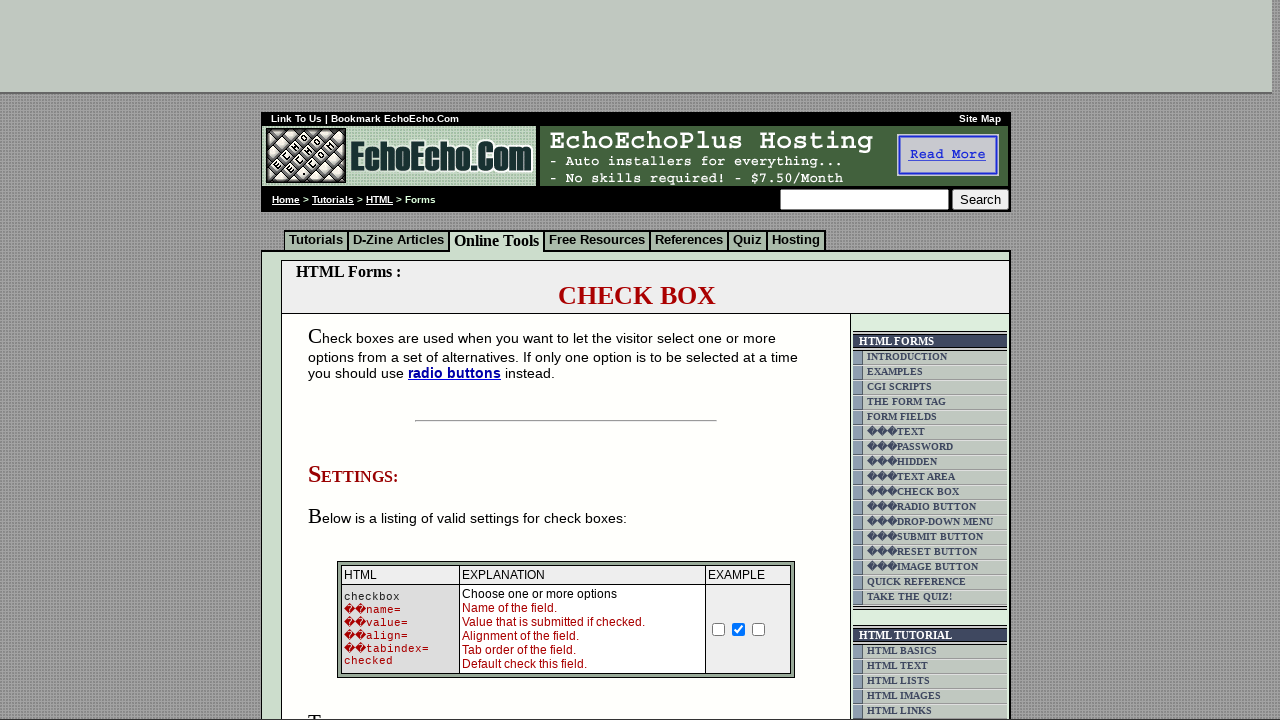

Waited for checkbox inputs to load on the page
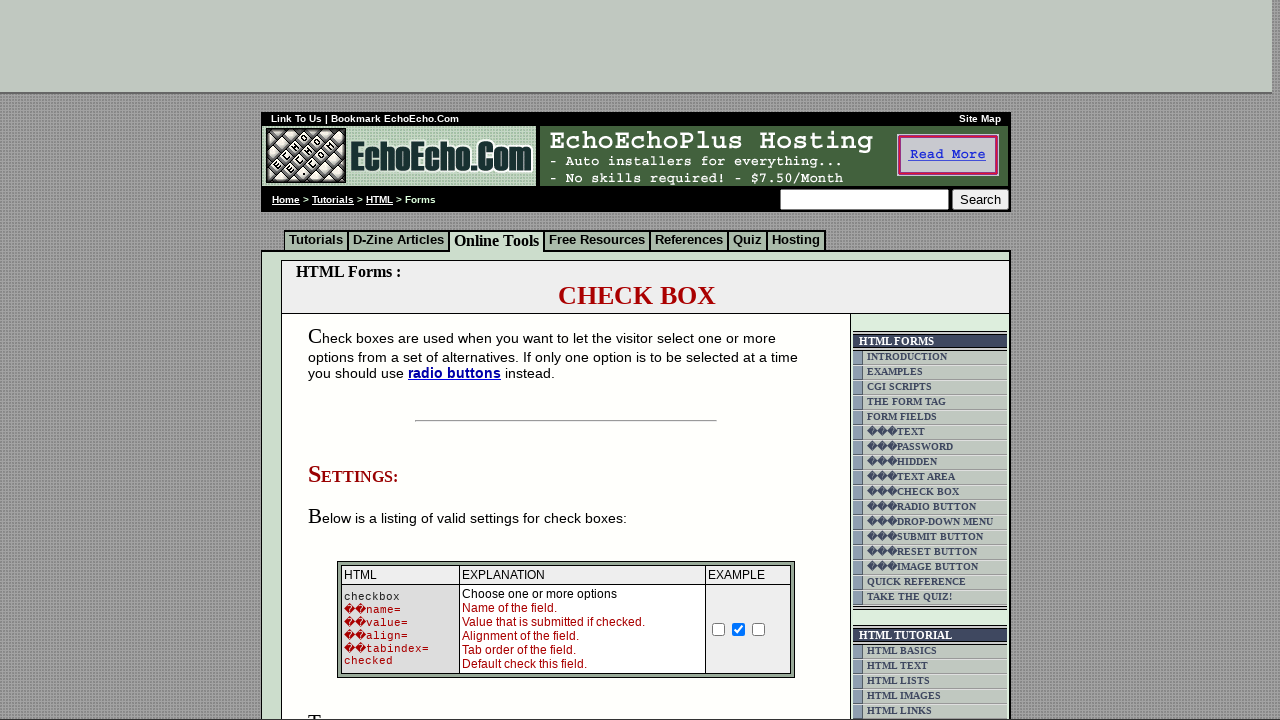

Located all checkbox inputs within the form table
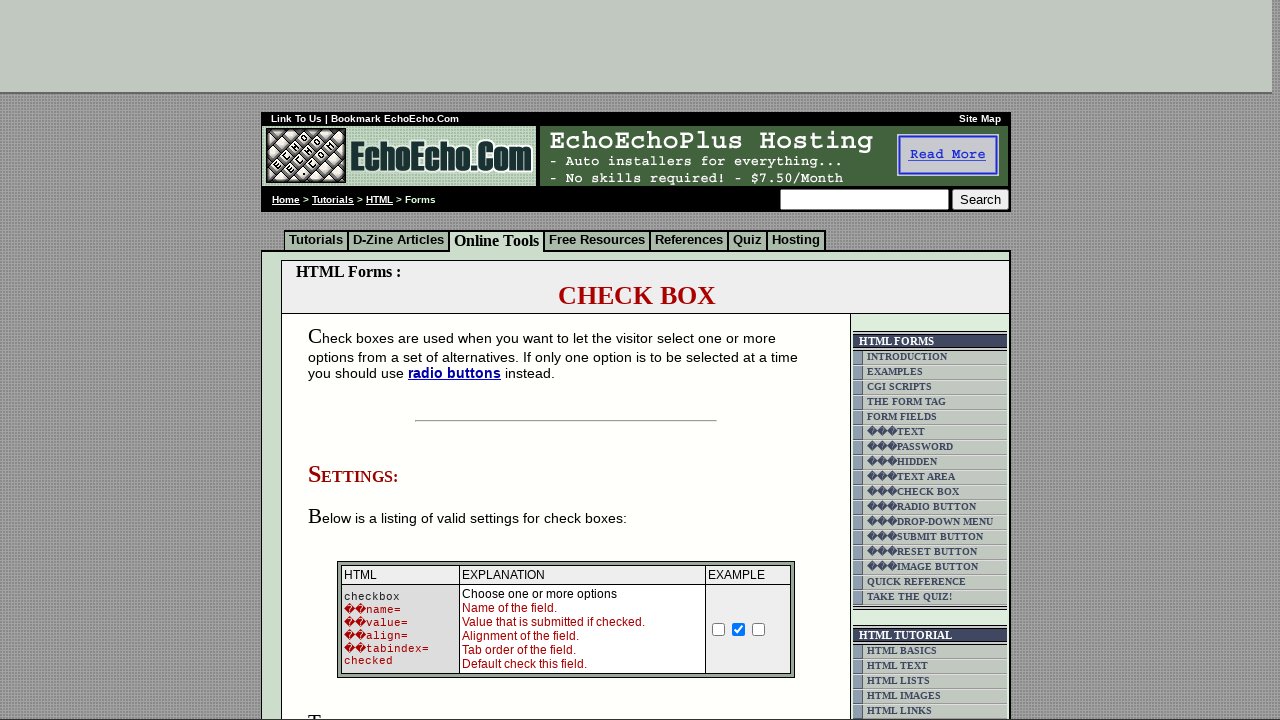

Clicked an unchecked checkbox to select it at (719, 629) on form table input[type='checkbox'] >> nth=0
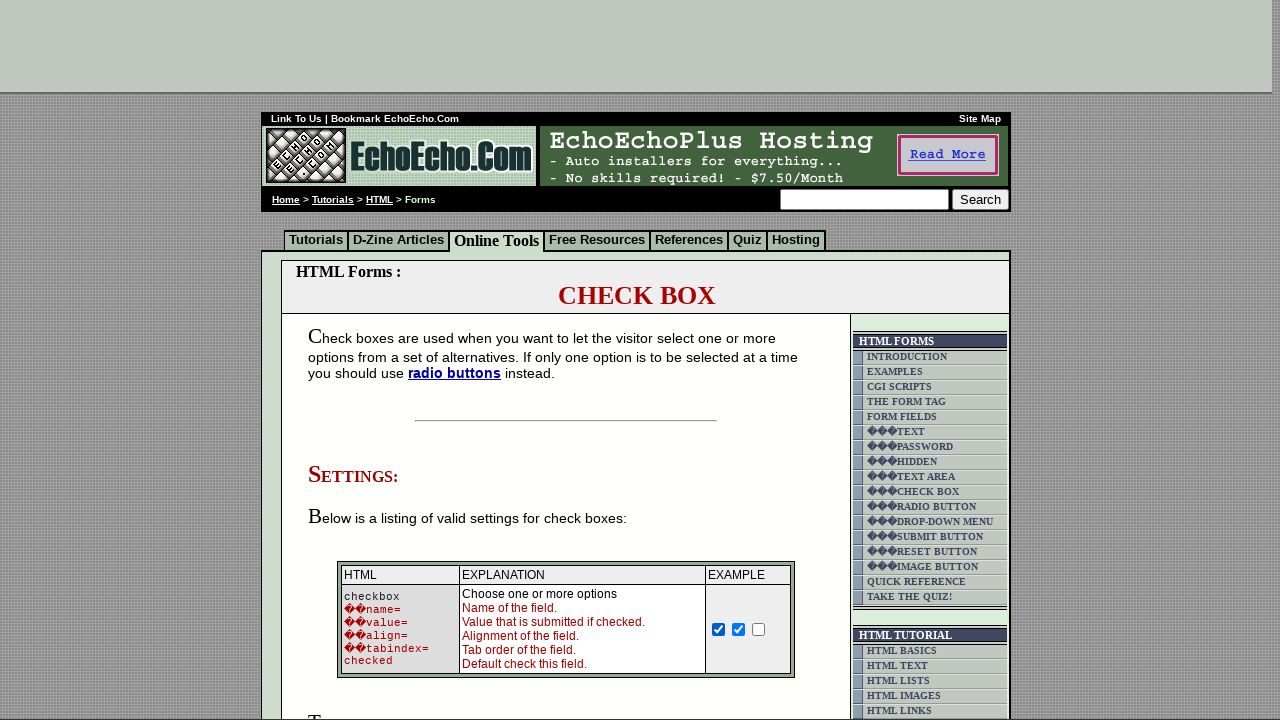

Clicked an unchecked checkbox to select it at (759, 629) on form table input[type='checkbox'] >> nth=2
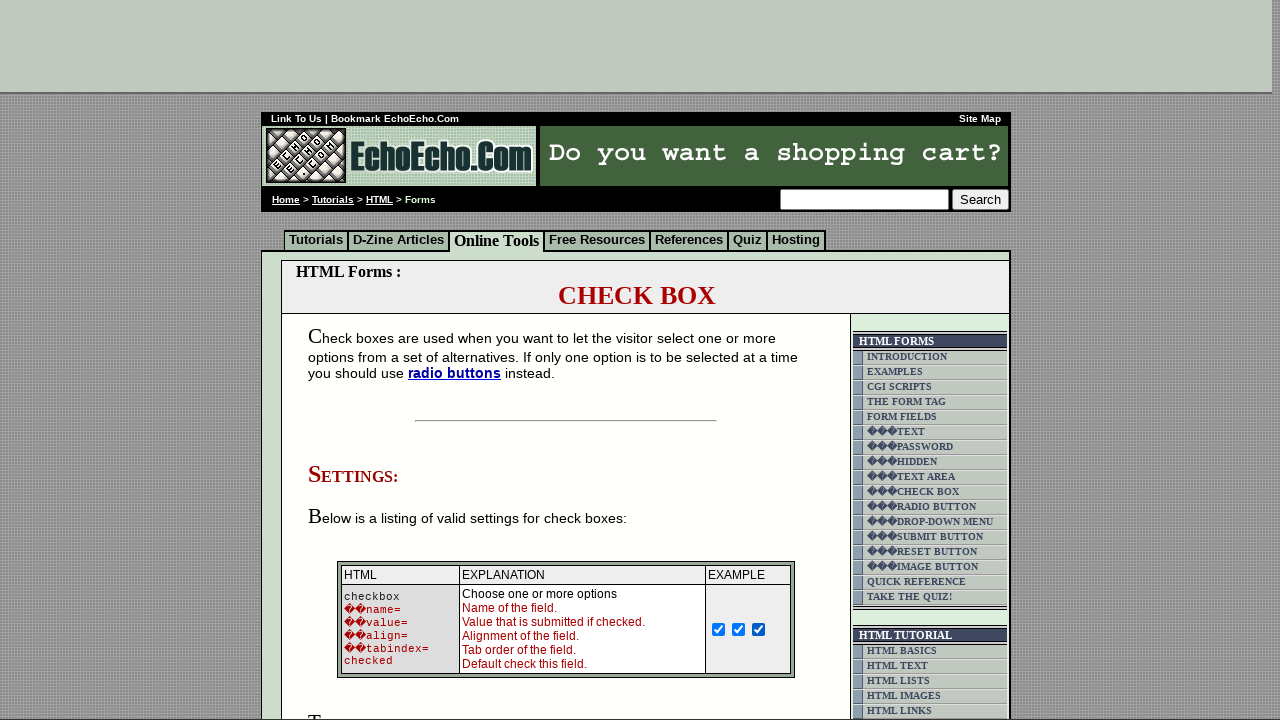

Clicked an unchecked checkbox to select it at (354, 360) on form table input[type='checkbox'] >> nth=3
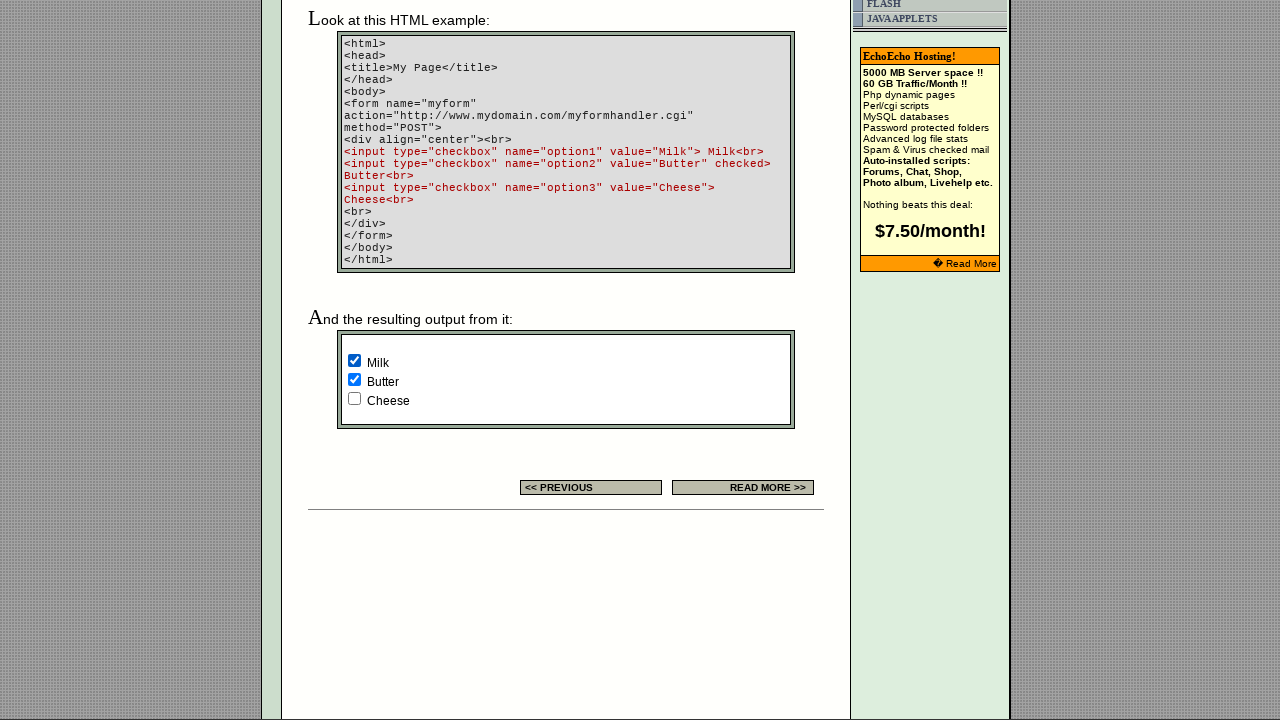

Clicked an unchecked checkbox to select it at (354, 398) on form table input[type='checkbox'] >> nth=5
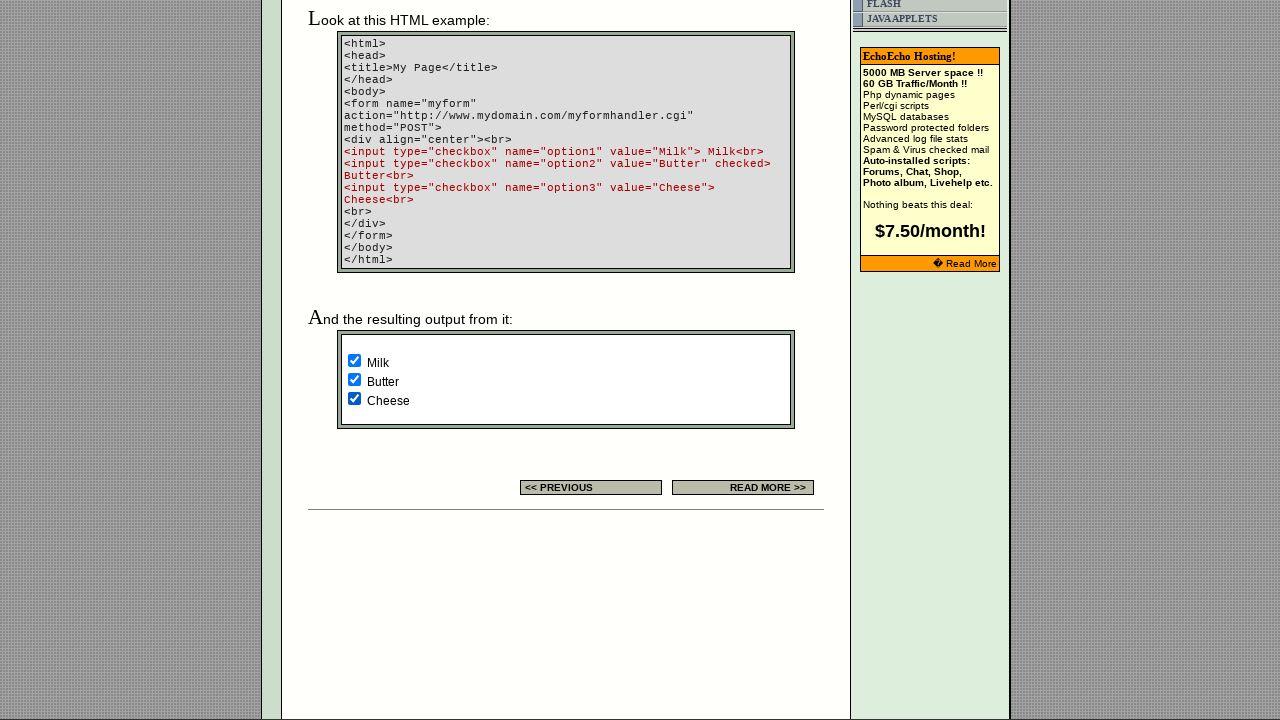

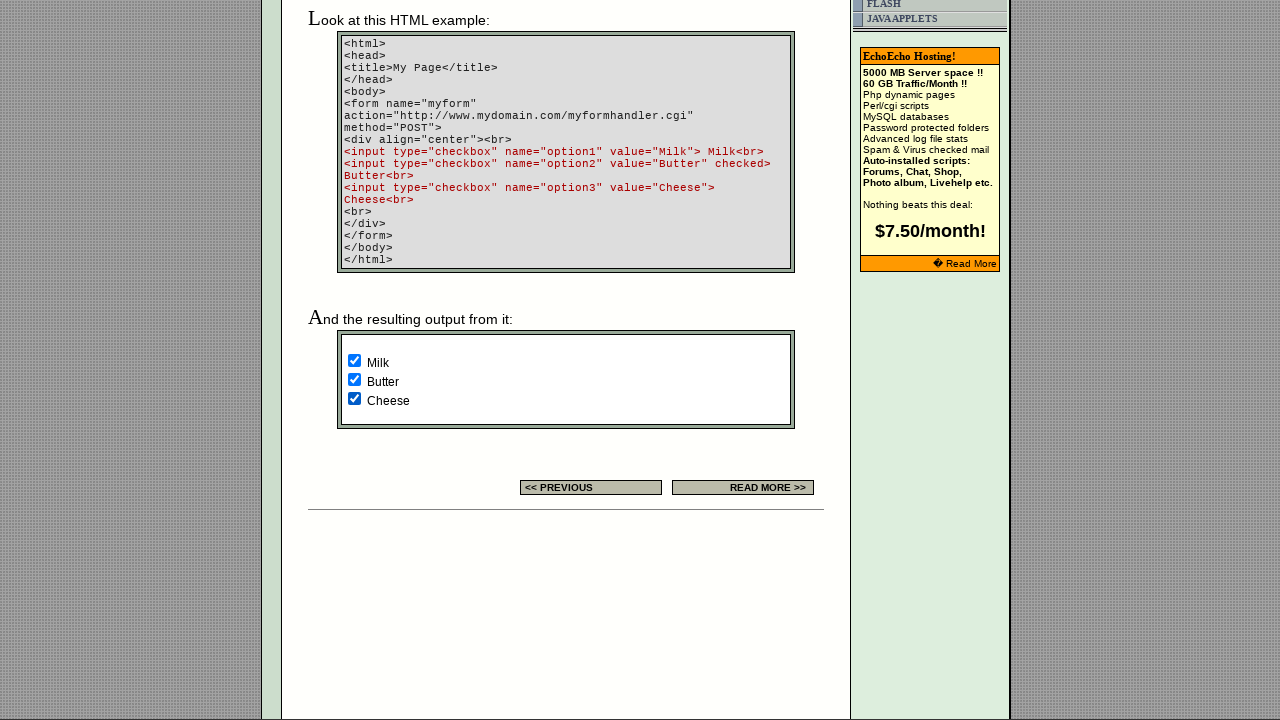